Navigates to a login practice page and verifies the page loads by checking the title

Starting URL: https://rahulshettyacademy.com/loginpagePractise/

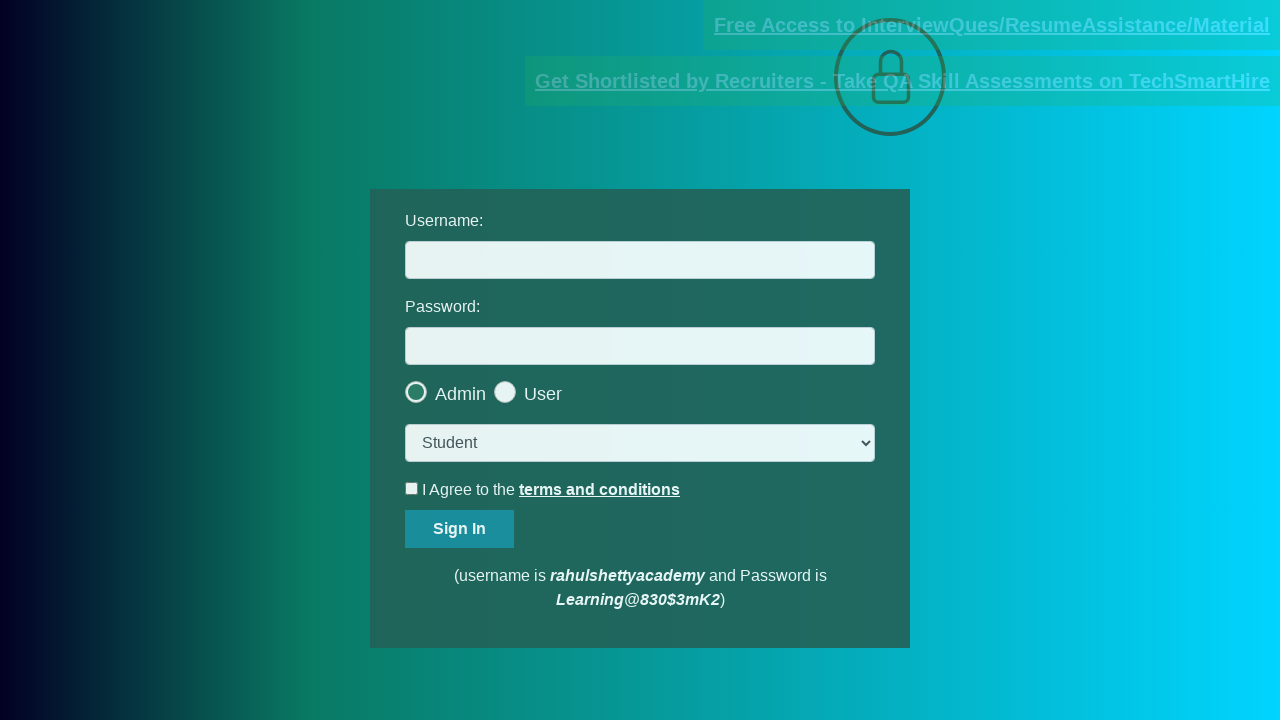

Waited for page DOM content to load
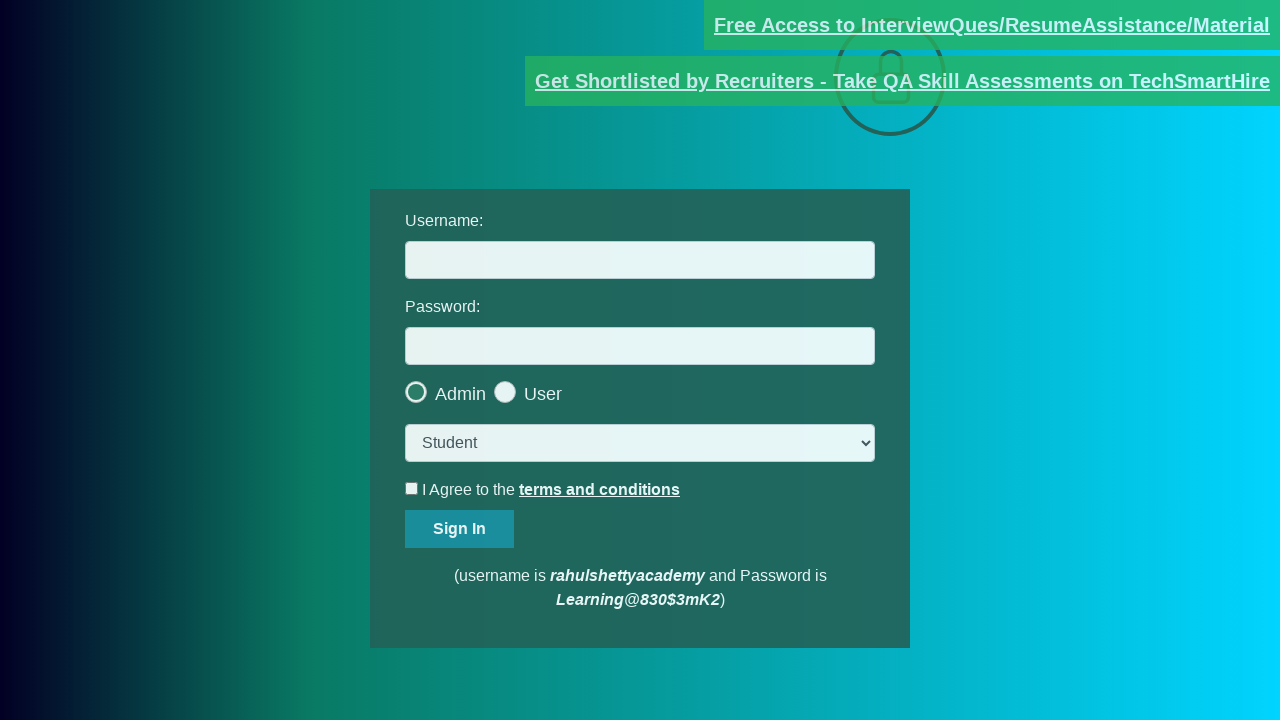

Retrieved page title: 'LoginPage Practise | Rahul Shetty Academy'
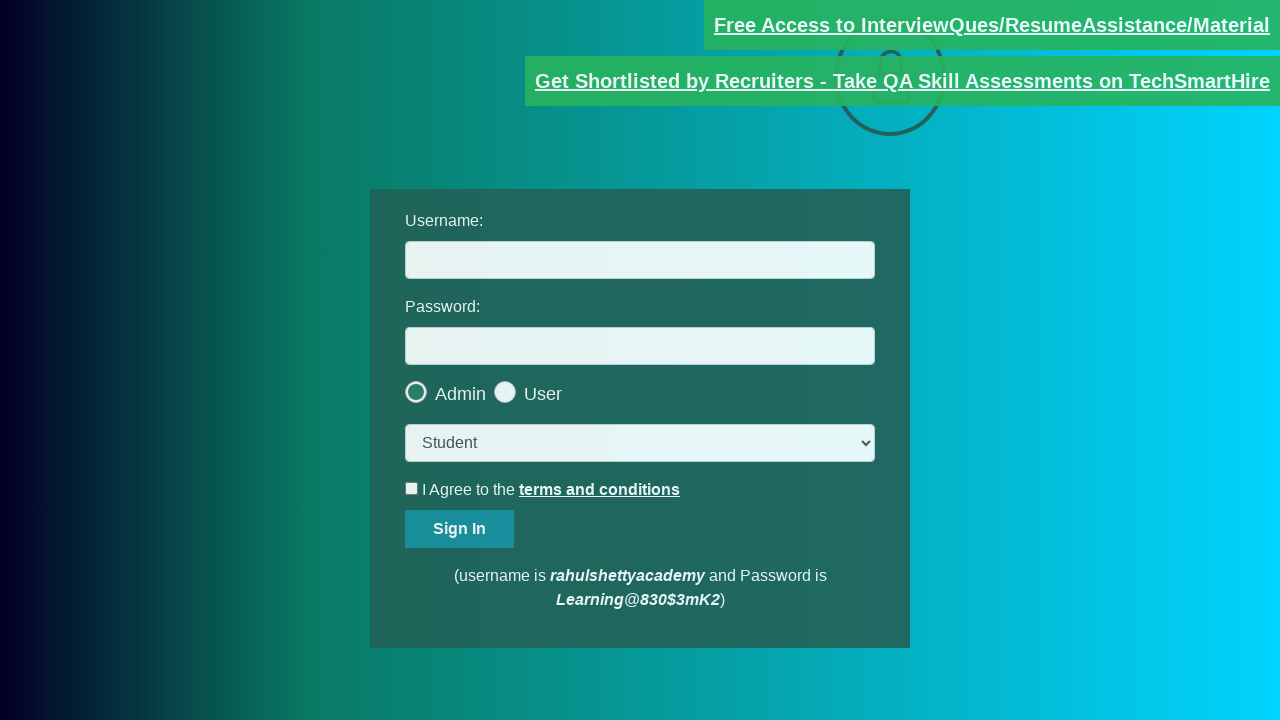

Verified page title is not empty
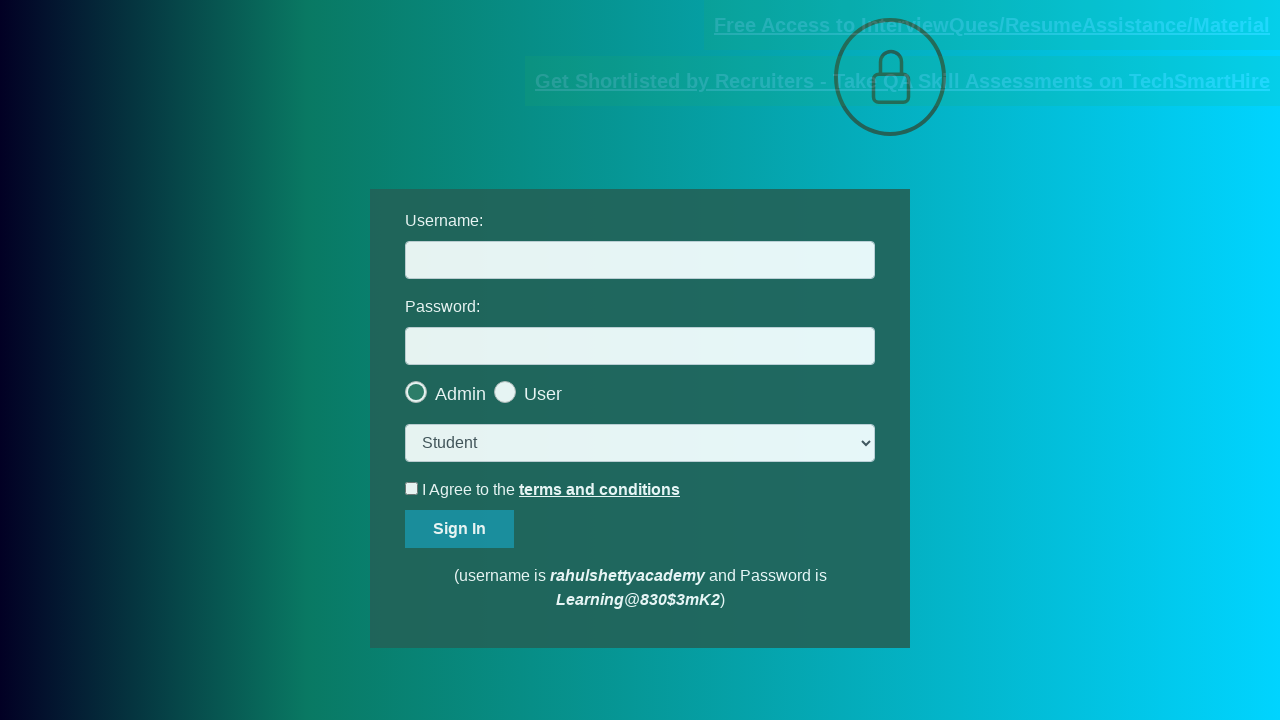

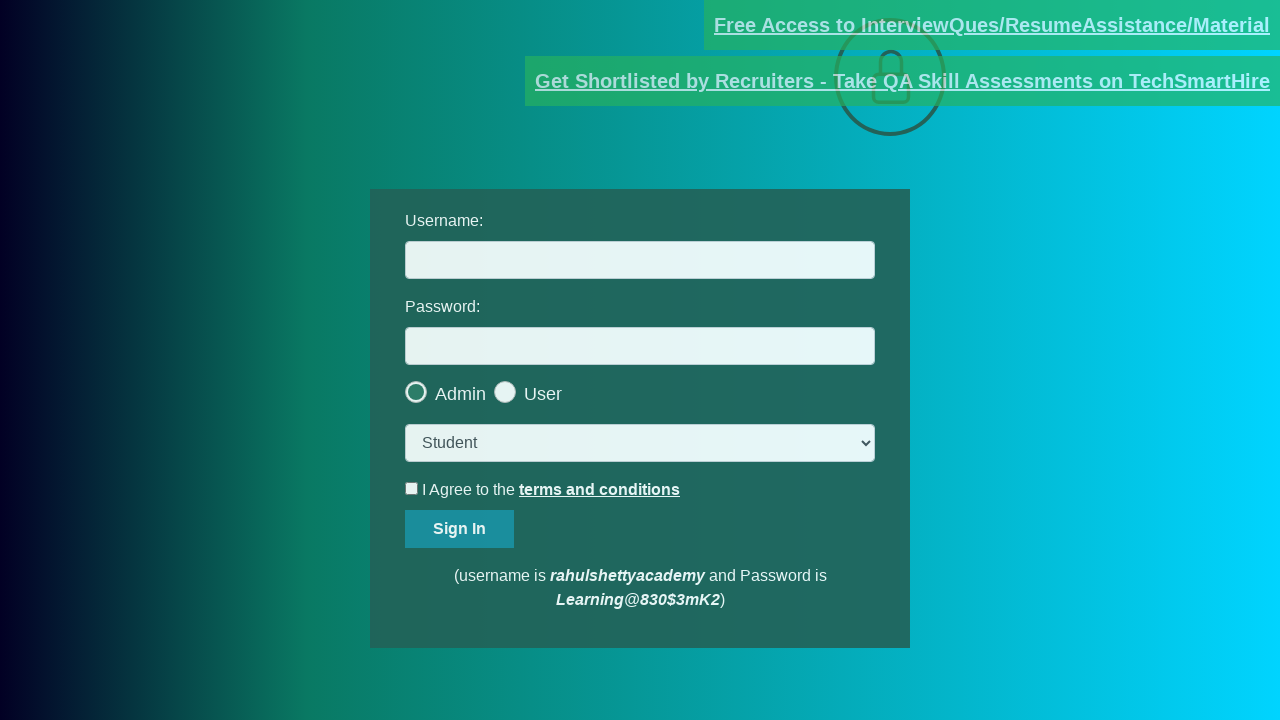